Navigates to a Khan Academy user profile page and verifies that the energy points badge element is displayed on the page.

Starting URL: https://www.khanacademy.org/profile/johnbampton/

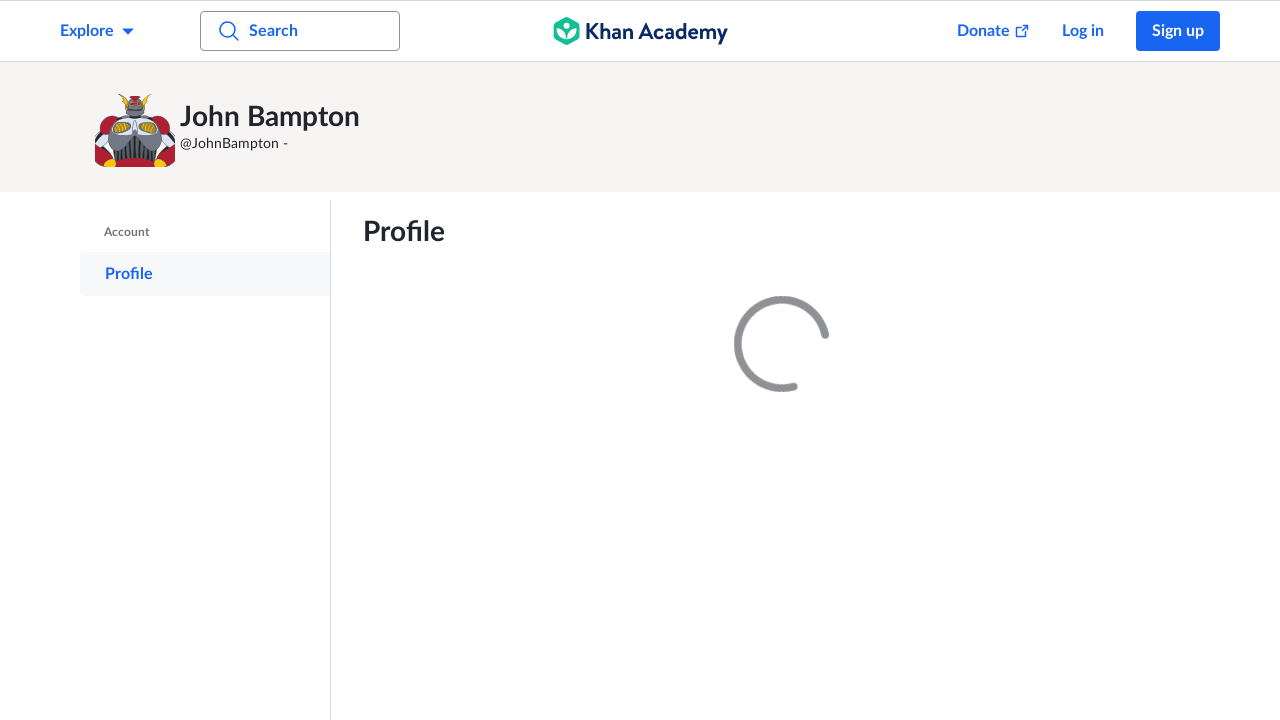

Waited for energy points badge element to load on Khan Academy profile page
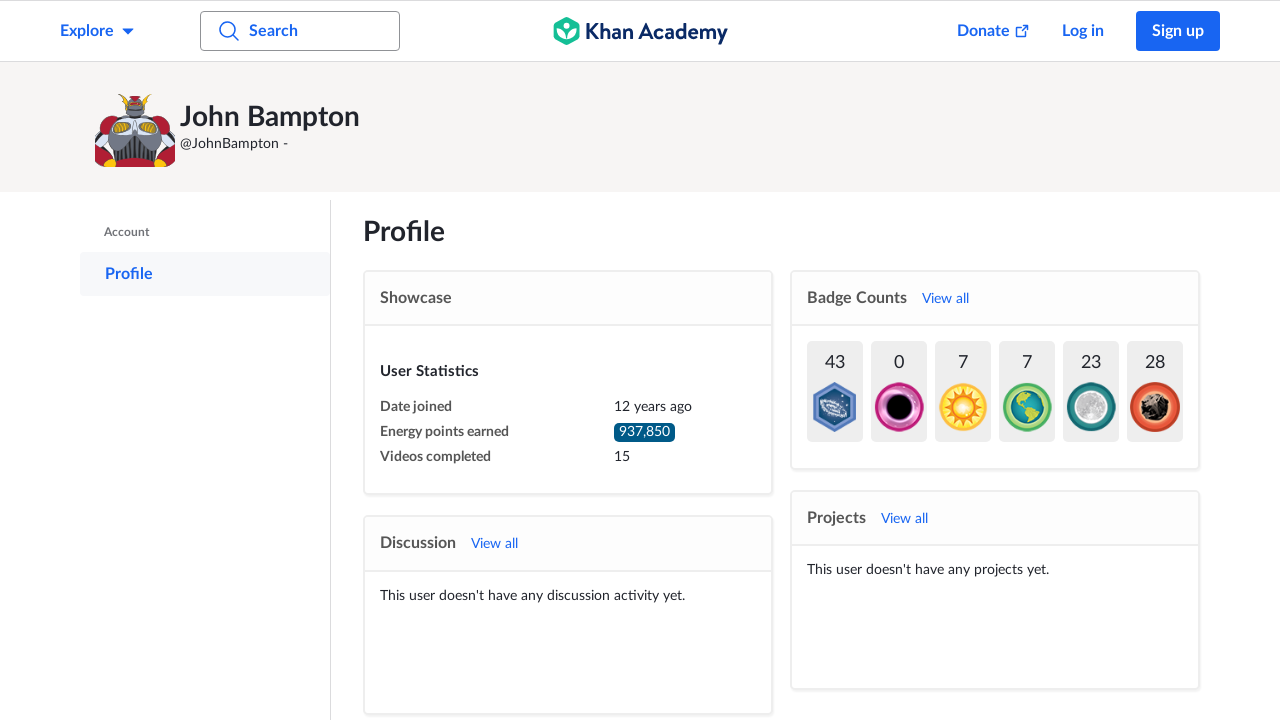

Verified that energy points badge element is displayed on the page
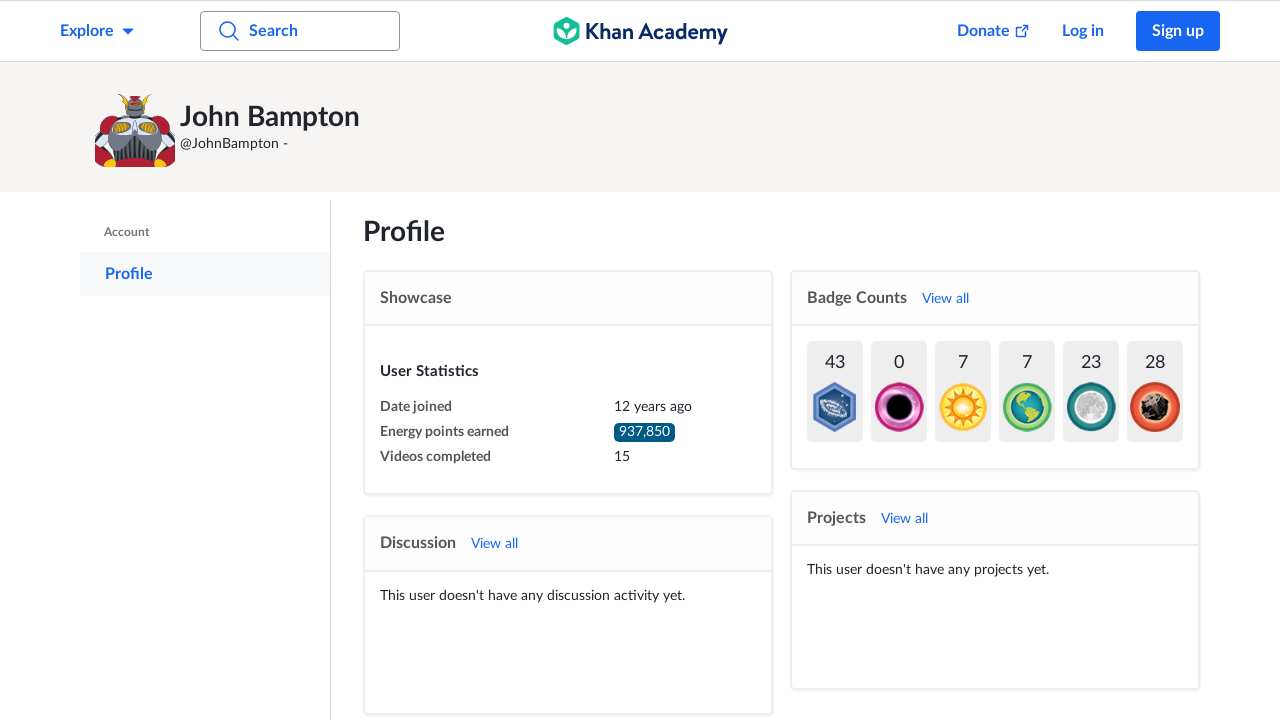

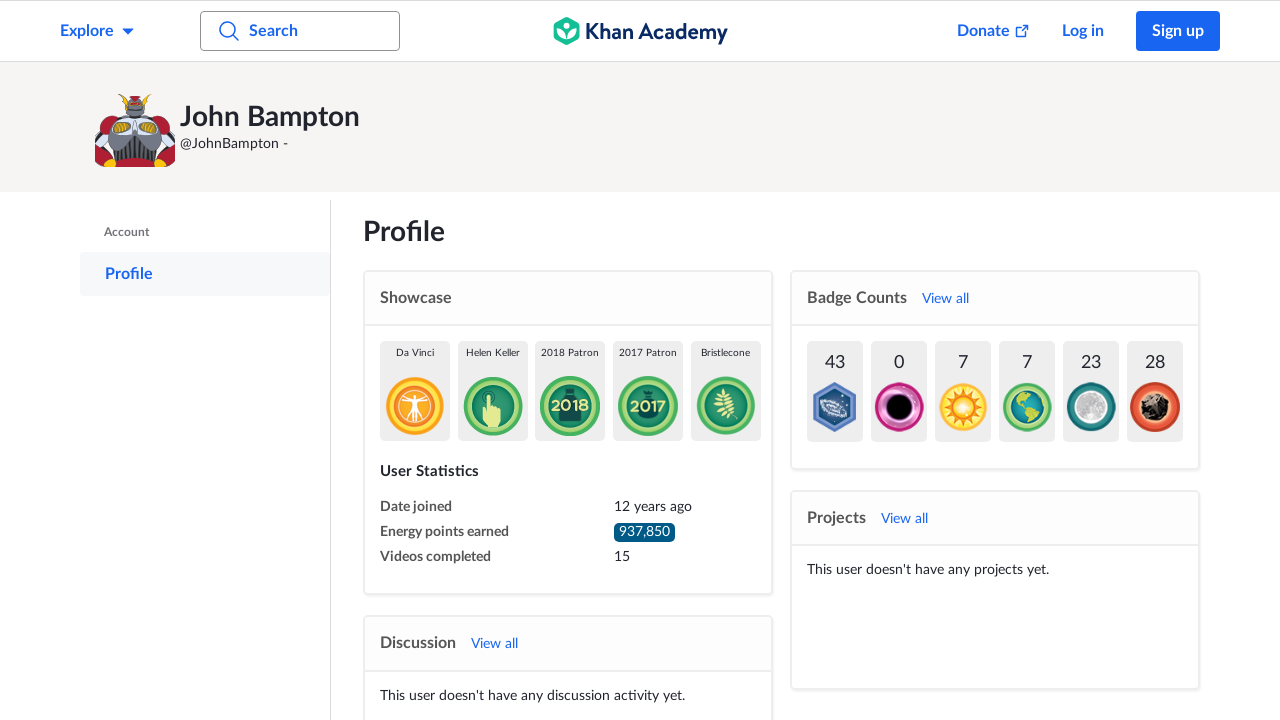